Tests search functionality with an empty/space query to verify empty results handling

Starting URL: https://tkani-feya.ru/

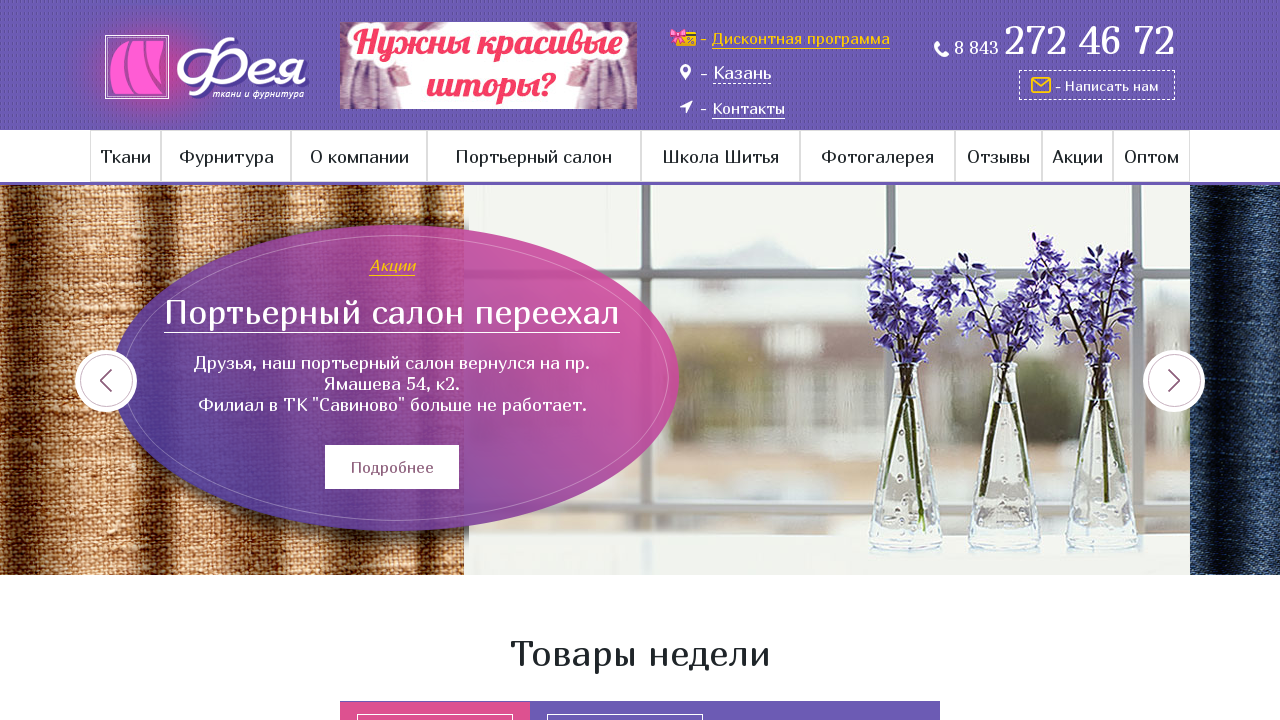

Search input wrapper loaded on main page
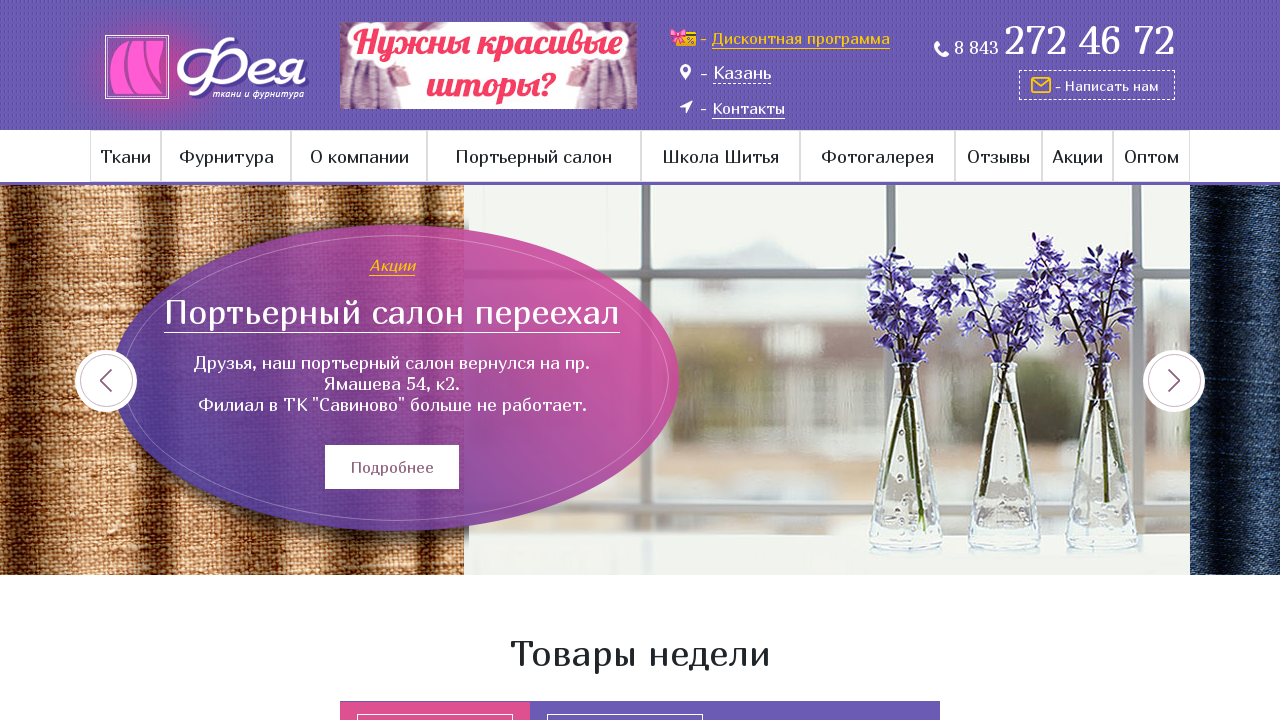

Filled search field with space character (empty query test) on .search-wrap input[type='text']
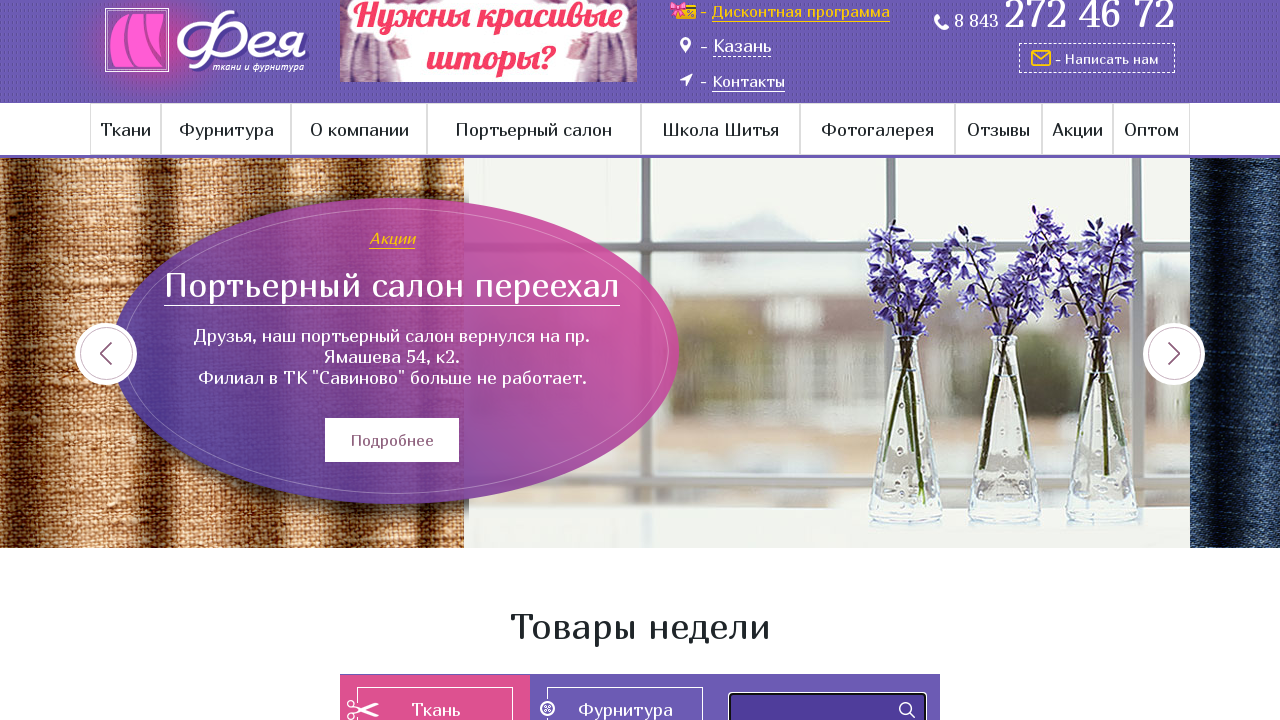

Clicked search submit button with empty/space query at (907, 710) on .search-wrap input[type='submit']
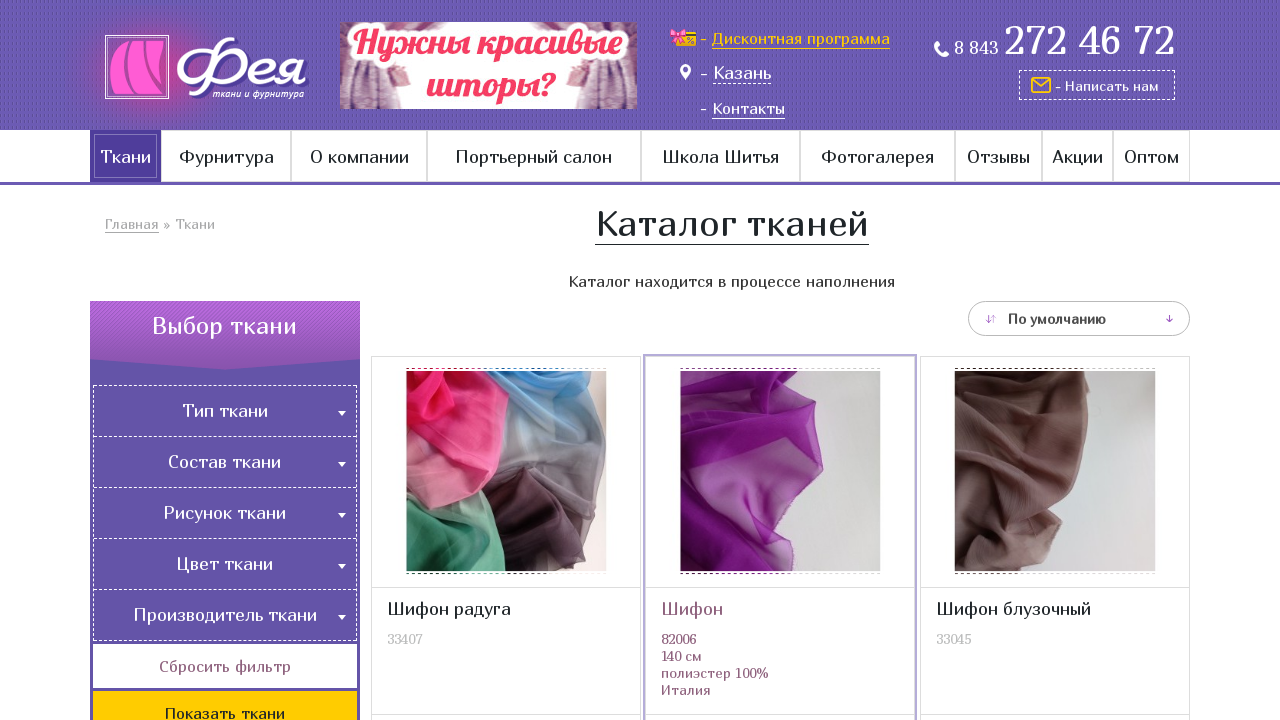

Search results page finished loading after empty query submission
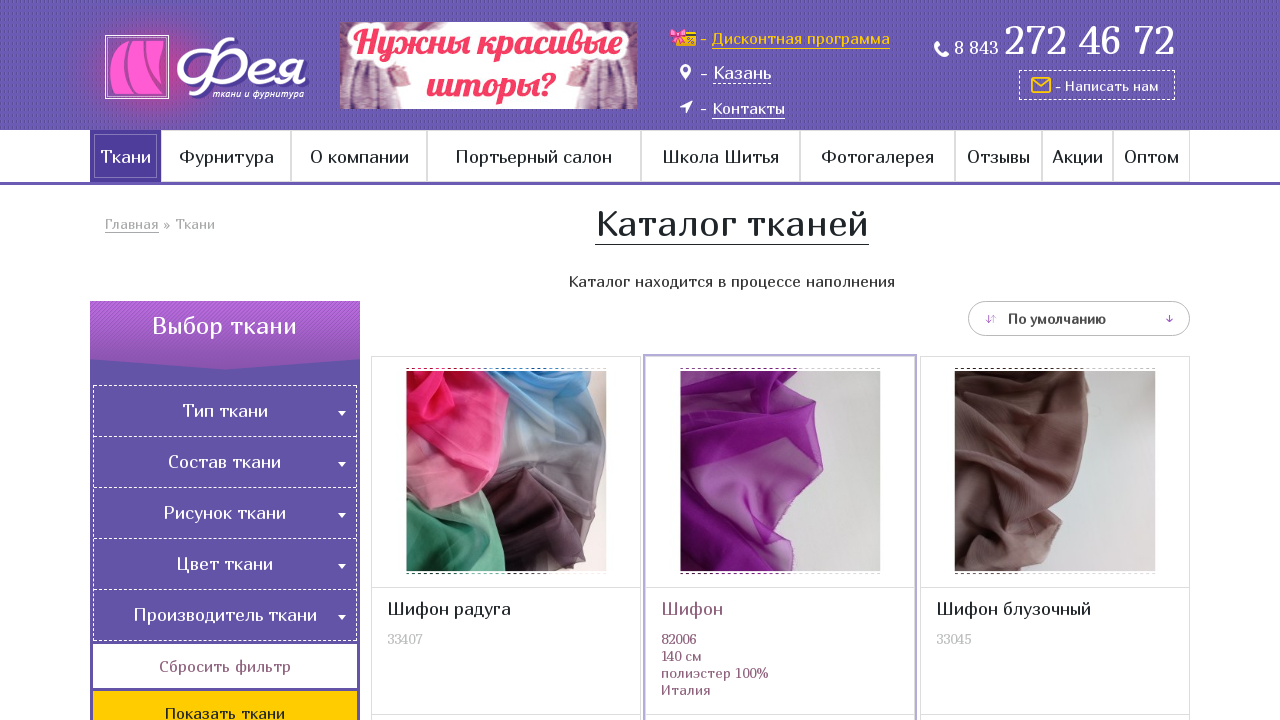

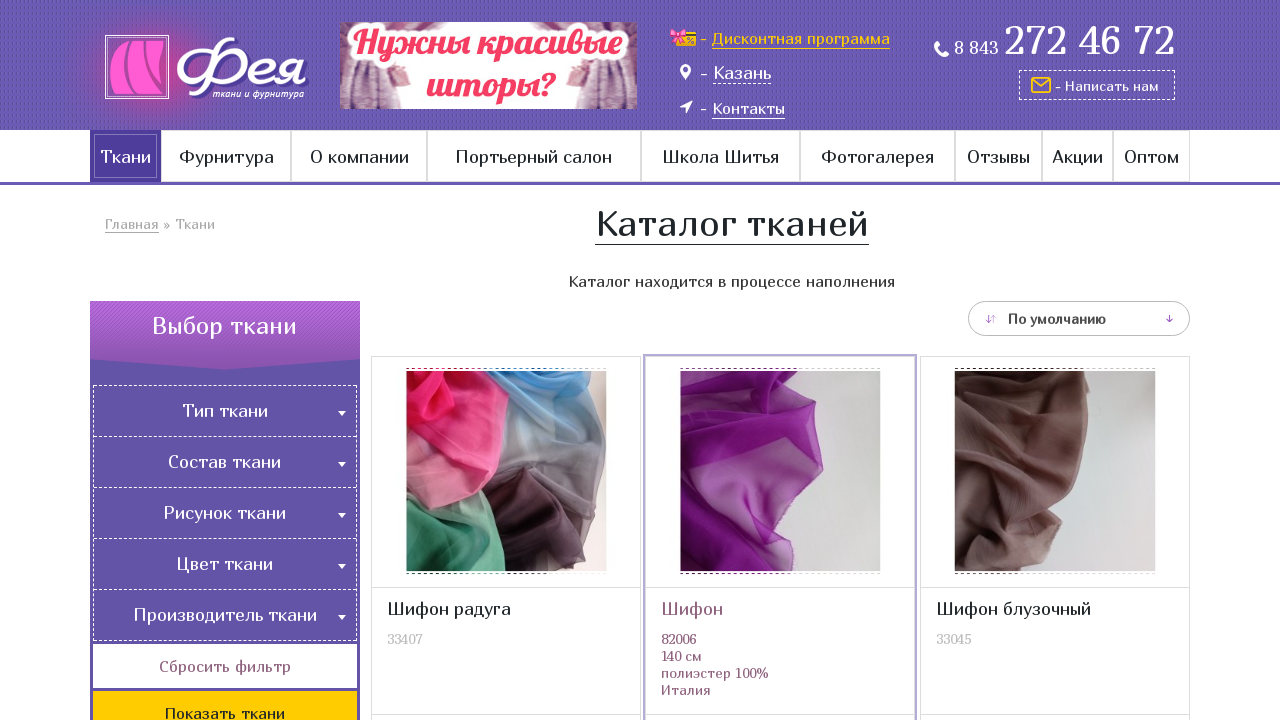